Tests radio button functionality on a practice form by selecting the "Female" gender option and verifying the selection was successful.

Starting URL: https://demoqa.com/automation-practice-form

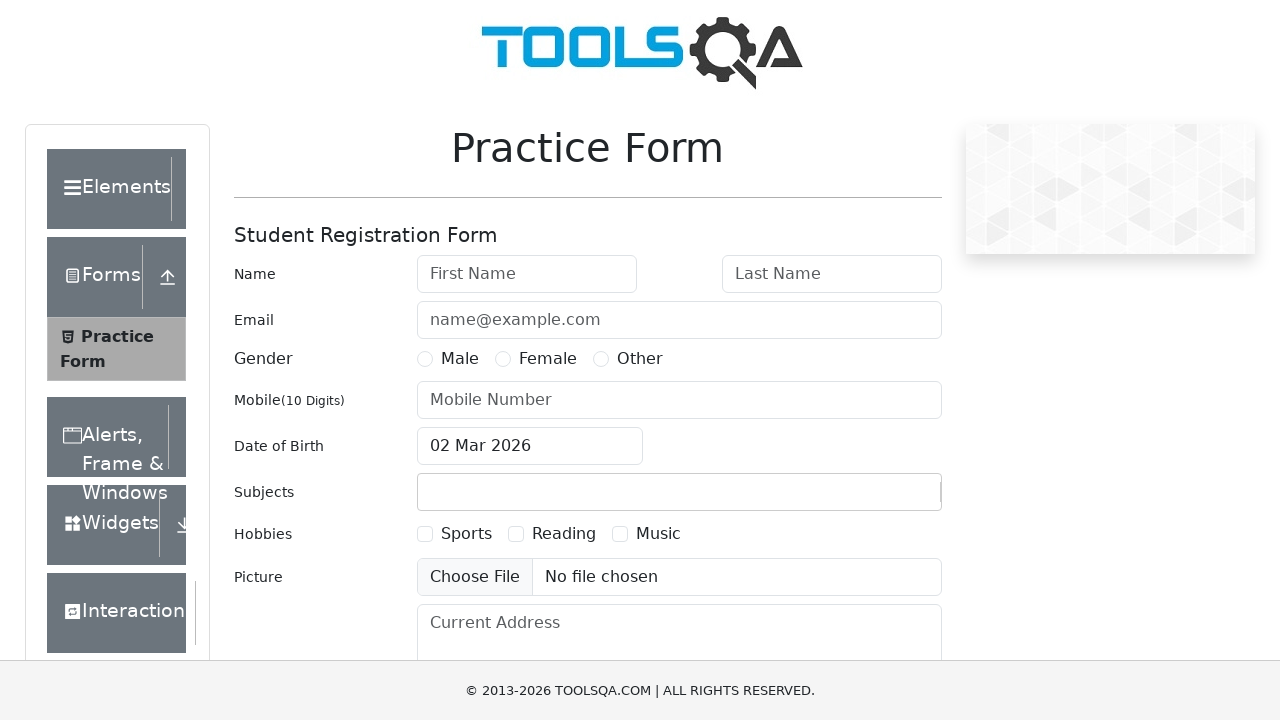

Waited for Female radio button label to load
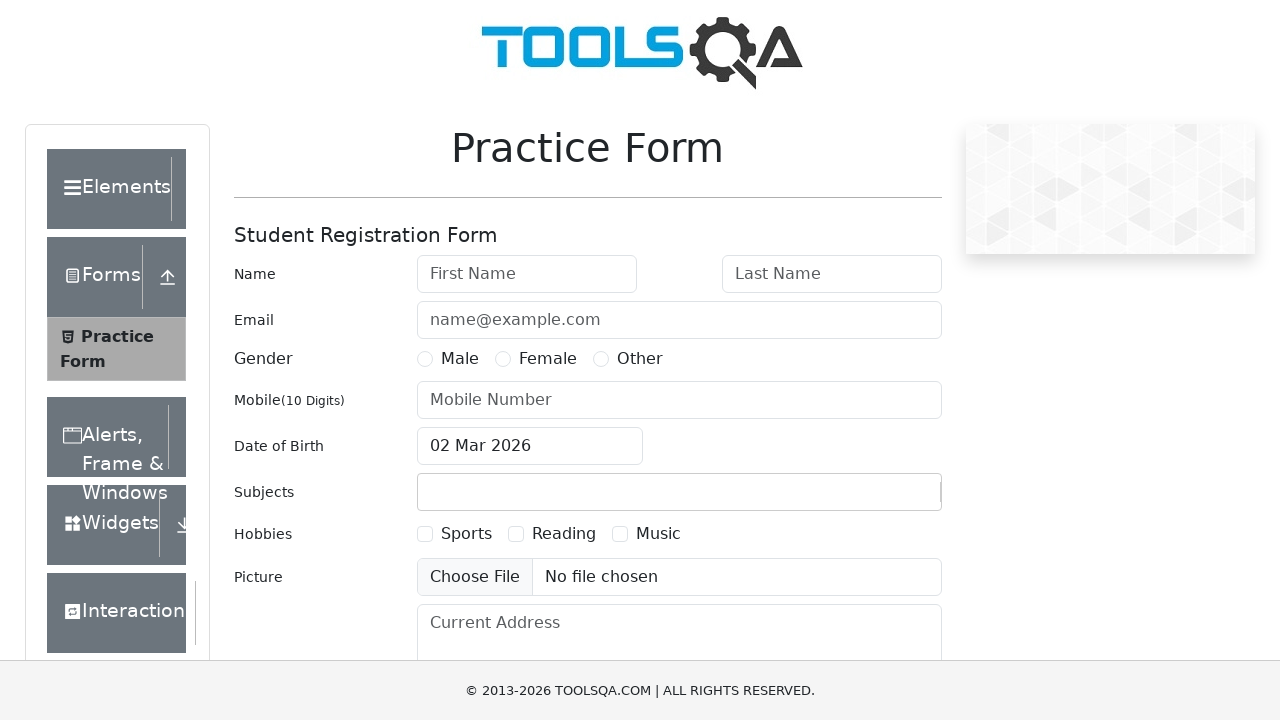

Located Female radio button label element
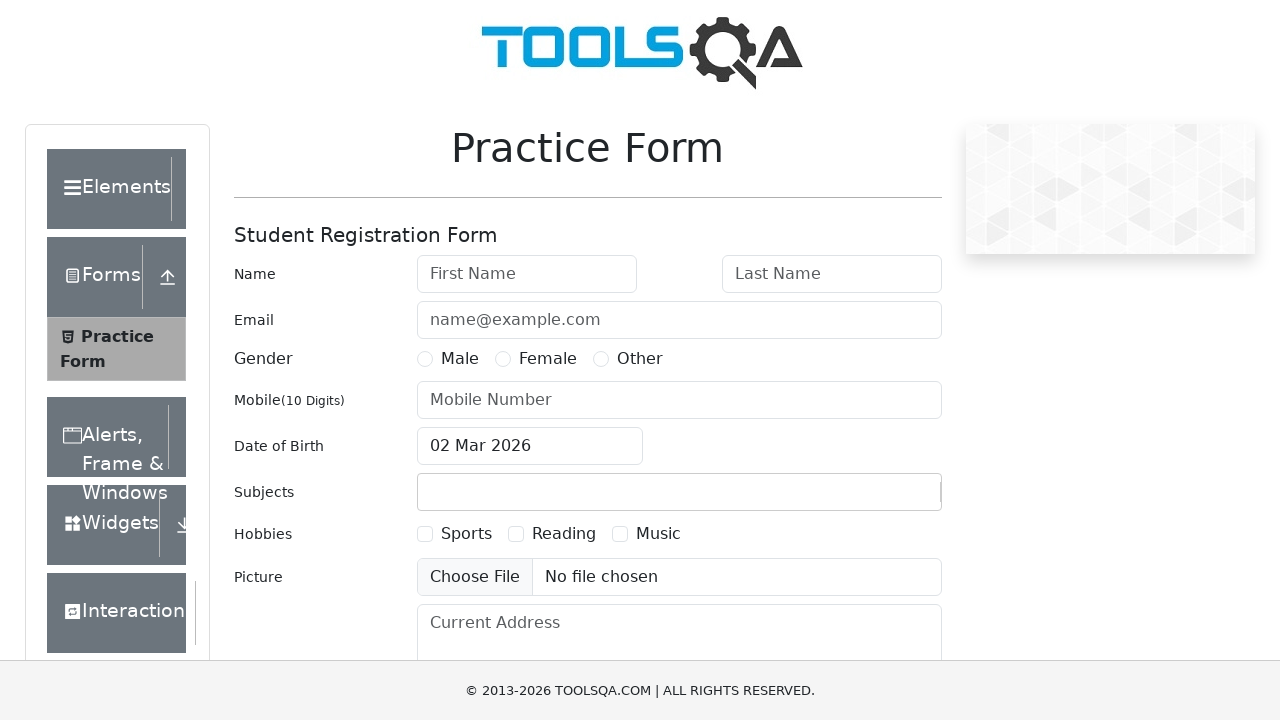

Located Female radio button input element by ID
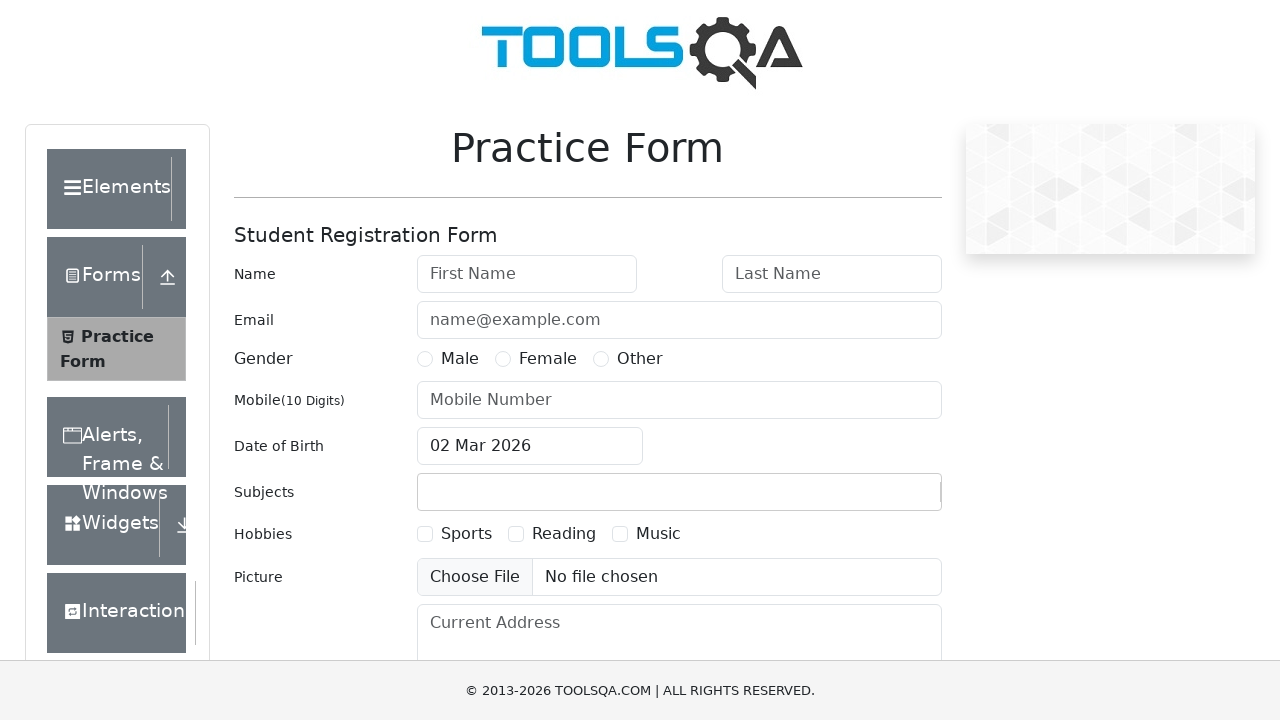

Radio button is not selected - proceeding to click
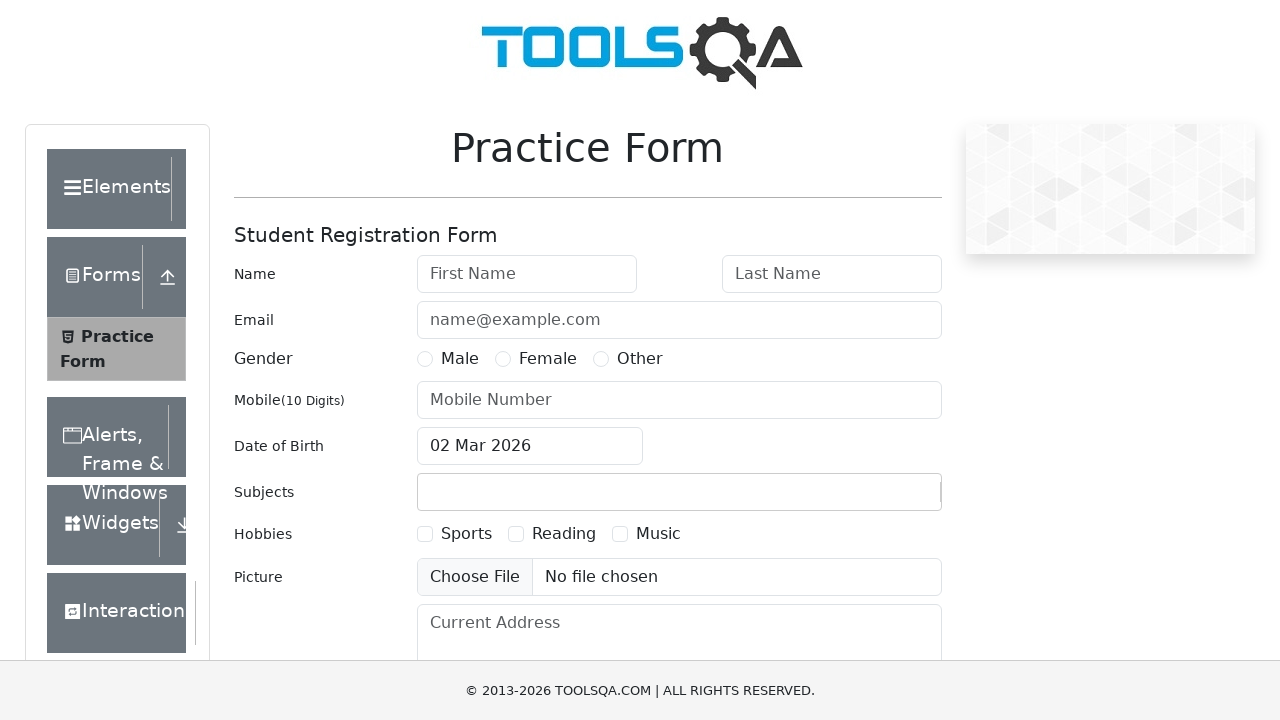

Clicked Female radio button label at (548, 359) on xpath=//label[contains(text(),'Female')]
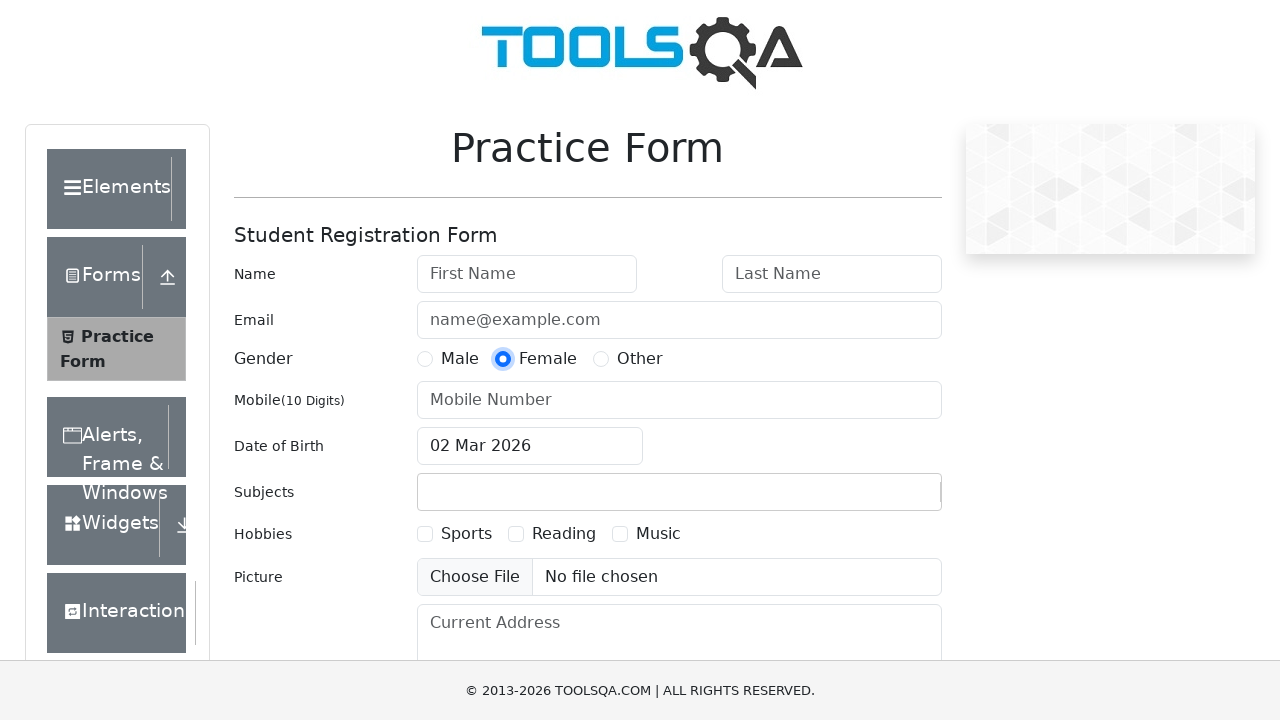

Waited 1000ms for radio button state to settle
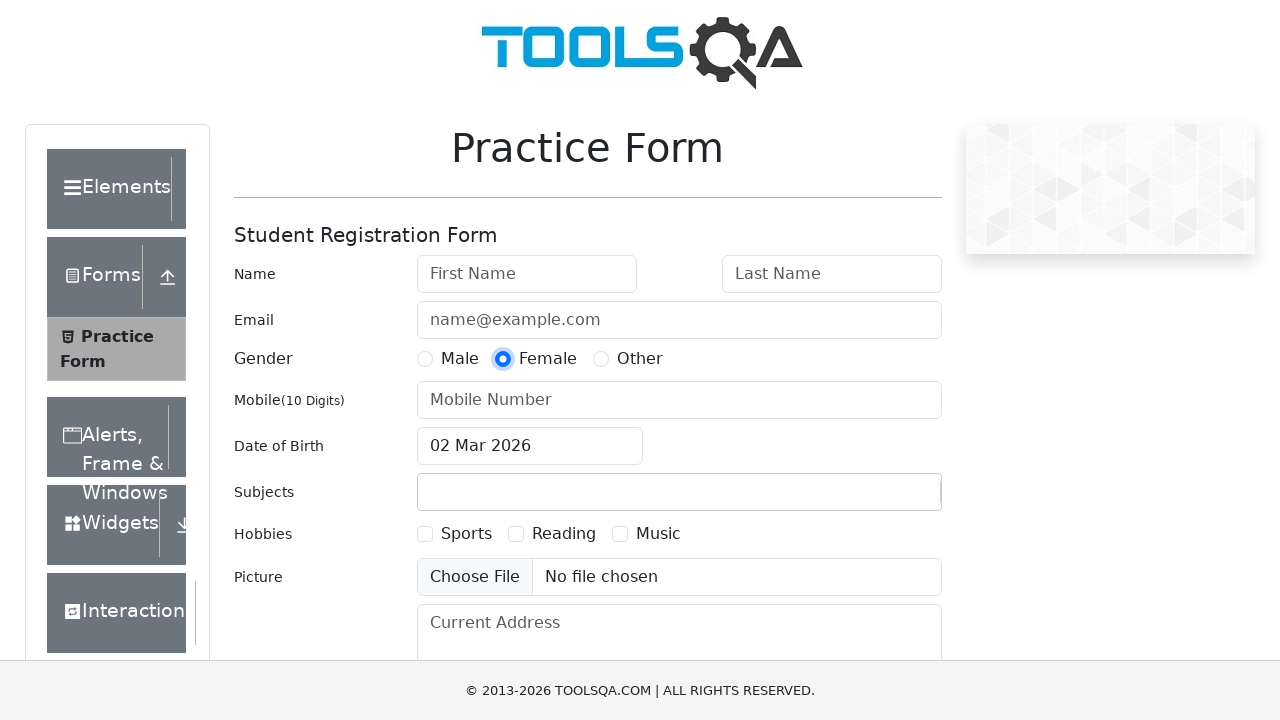

Verified that Female radio button is selected
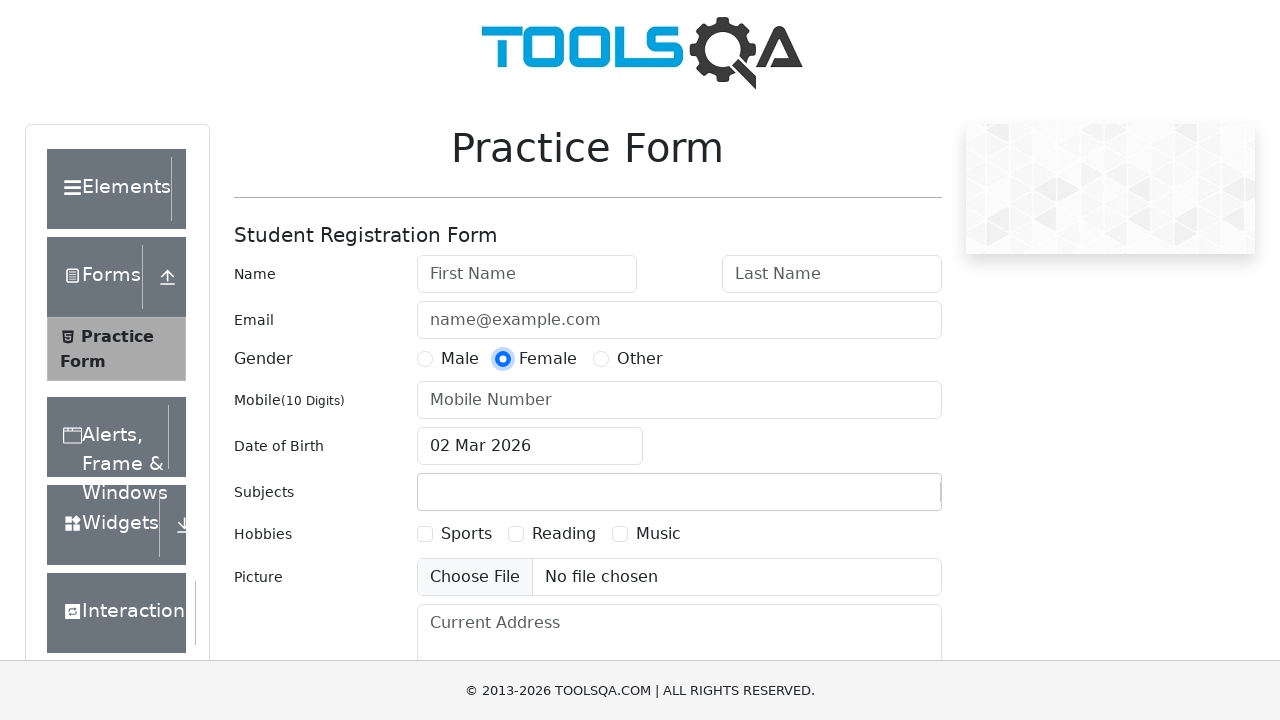

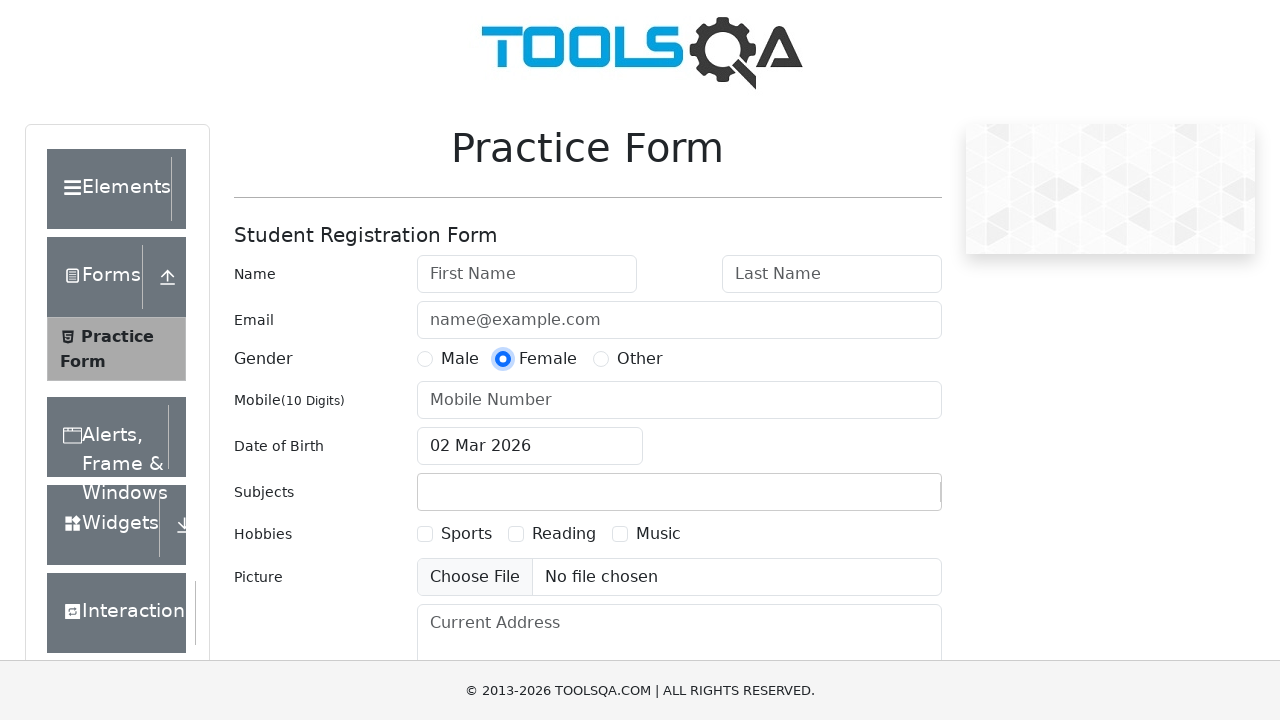